Navigates to the OrangeHRM login page and retrieves the CSS color property of the Login button to verify its styling.

Starting URL: https://opensource-demo.orangehrmlive.com/web/index.php/auth/login

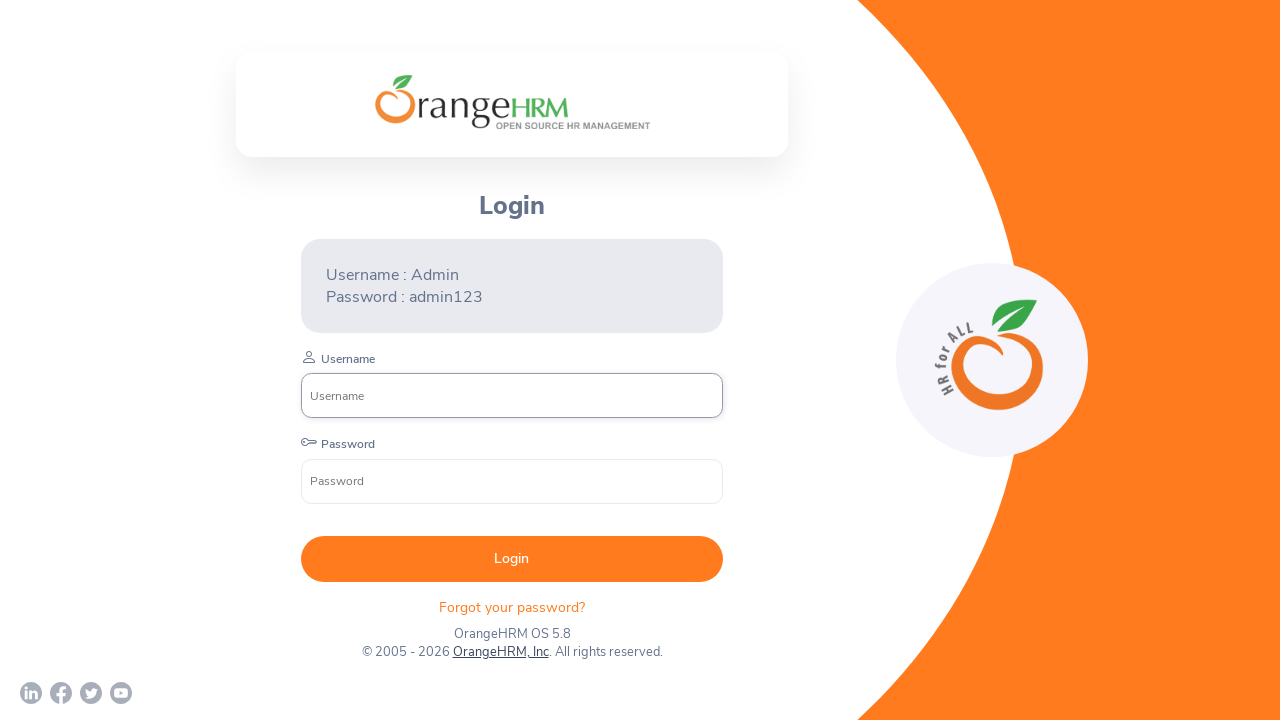

Waited for Login button to load on OrangeHRM login page
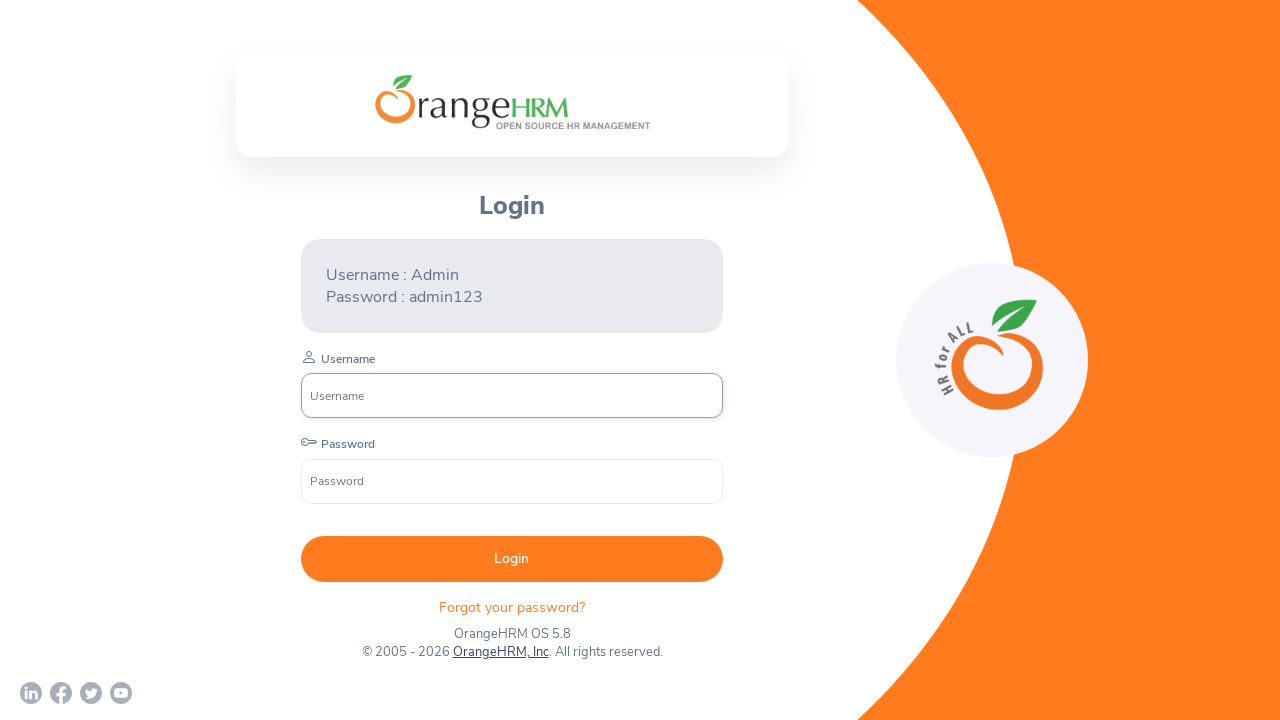

Located the Login button element
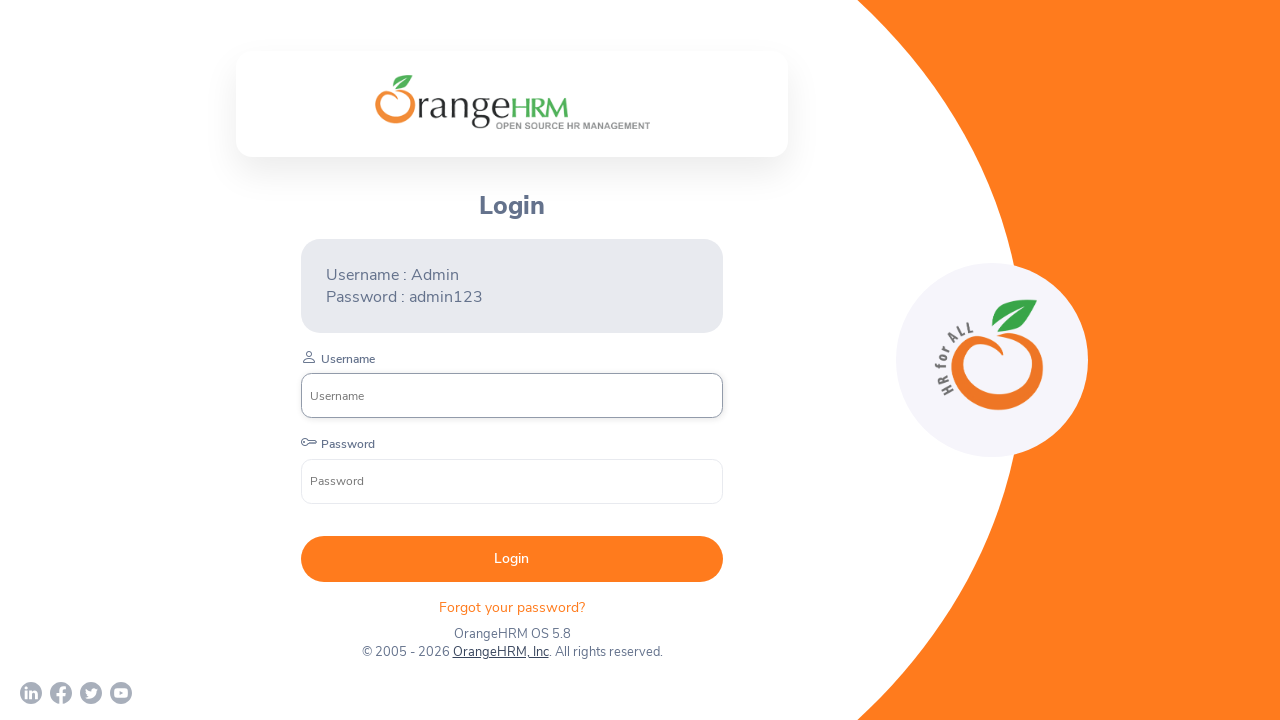

Retrieved CSS color property from Login button
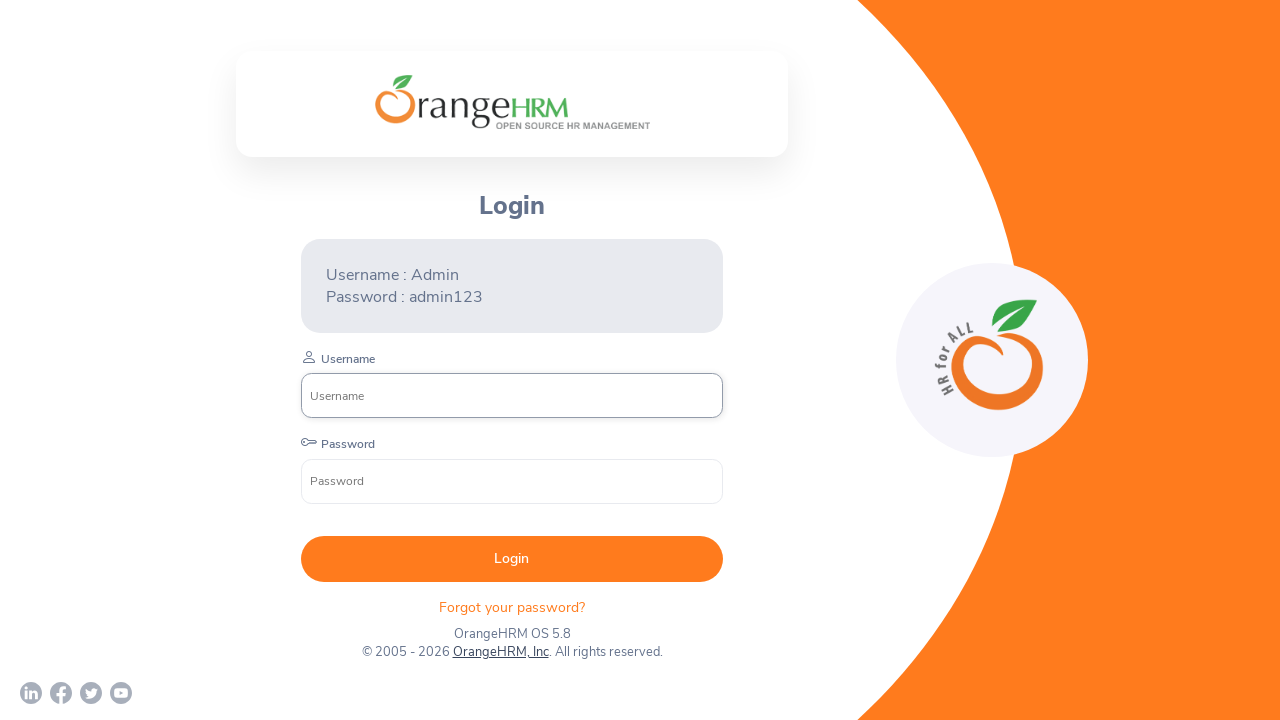

Printed Login button color value: rgb(255, 255, 255)
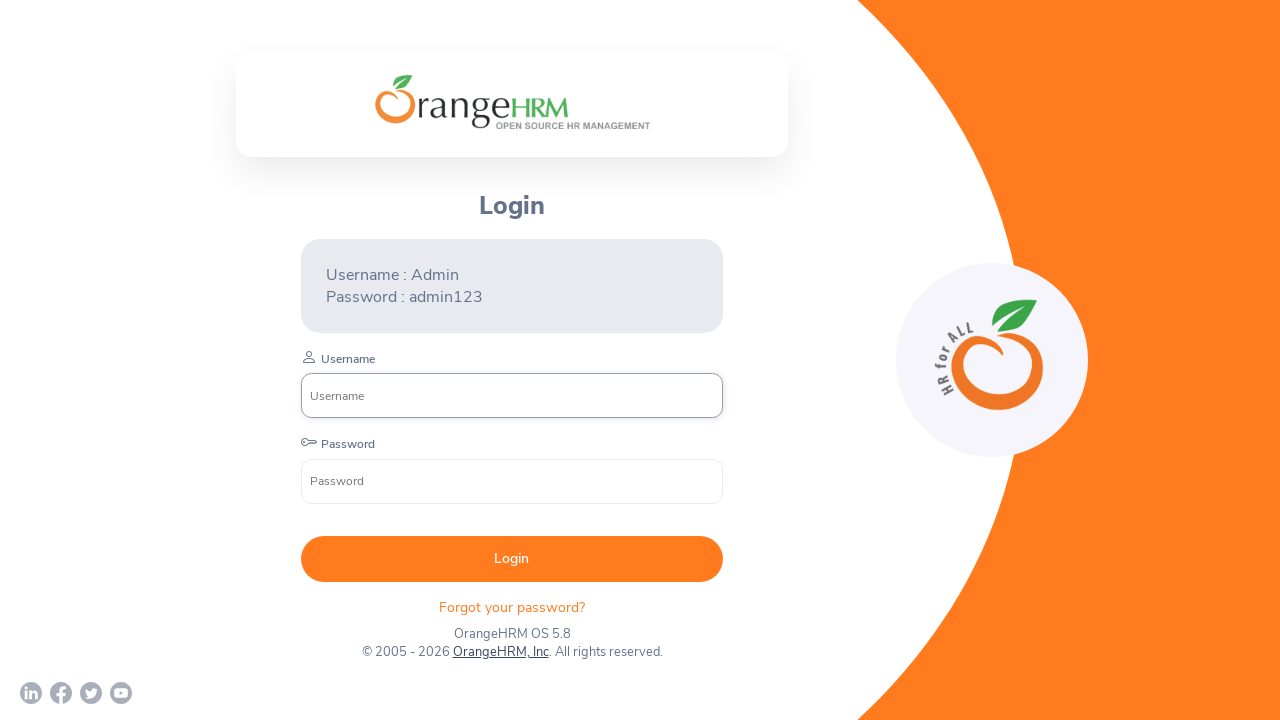

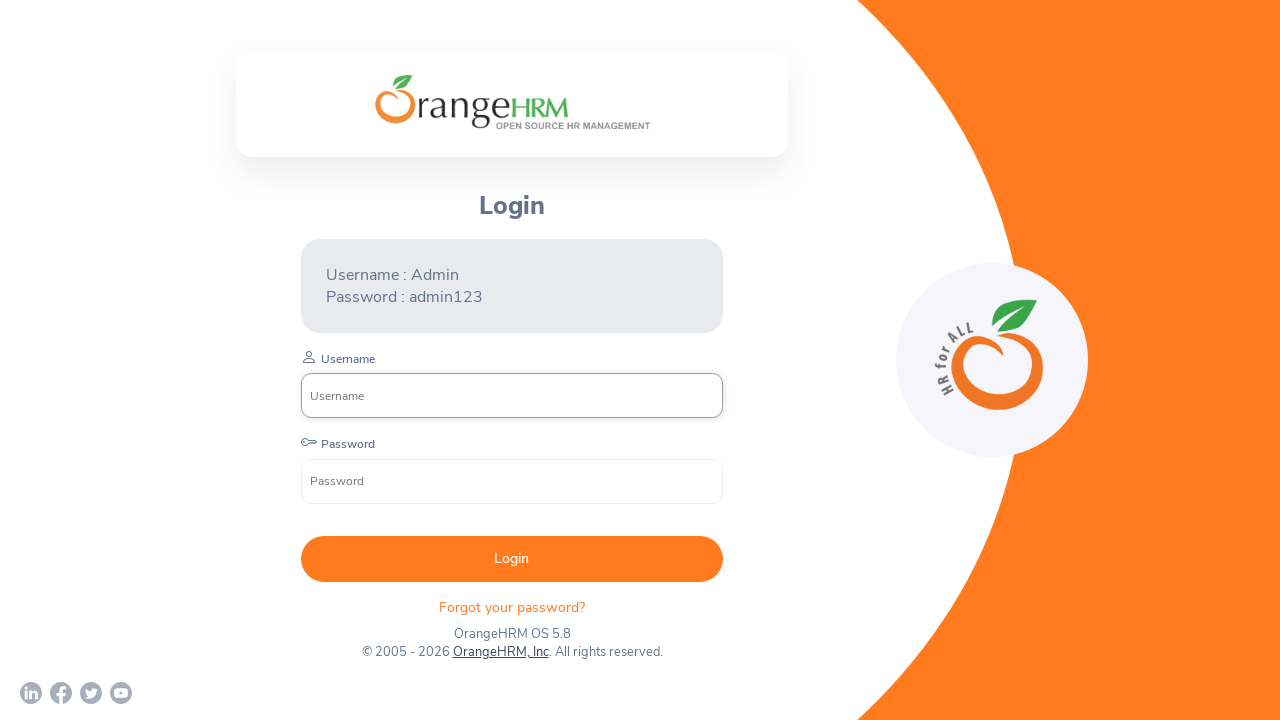